Tests confirm alert handling by triggering a confirm dialog and dismissing it

Starting URL: https://testpages.eviltester.com/styled/alerts/alert-test.html

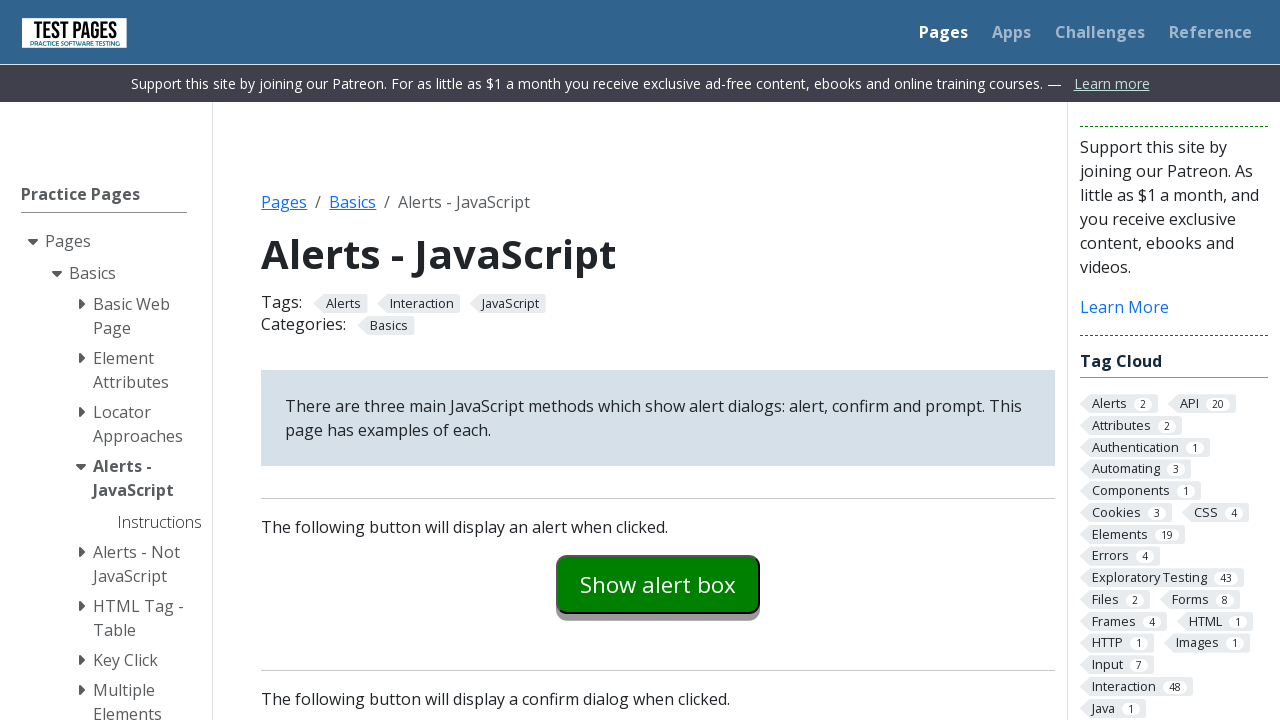

Set up dialog handler to dismiss confirm alerts
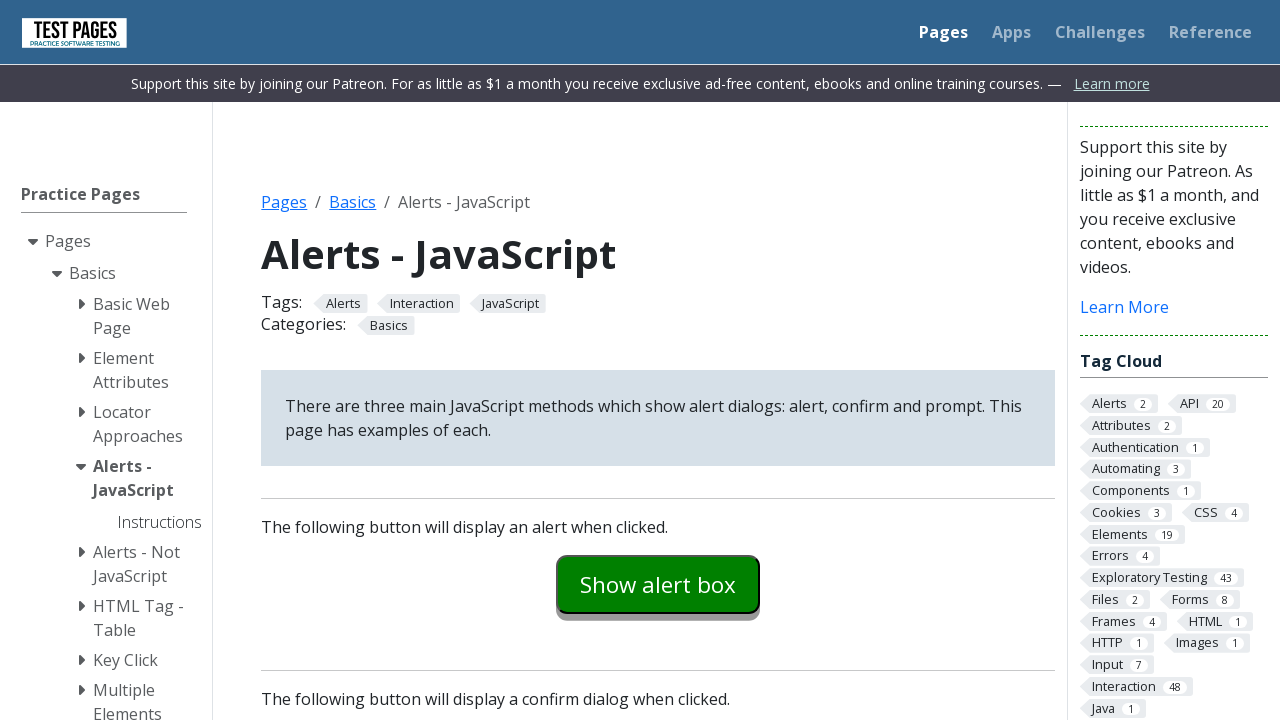

Clicked confirm alert button to trigger dialog at (658, 360) on #confirmexample
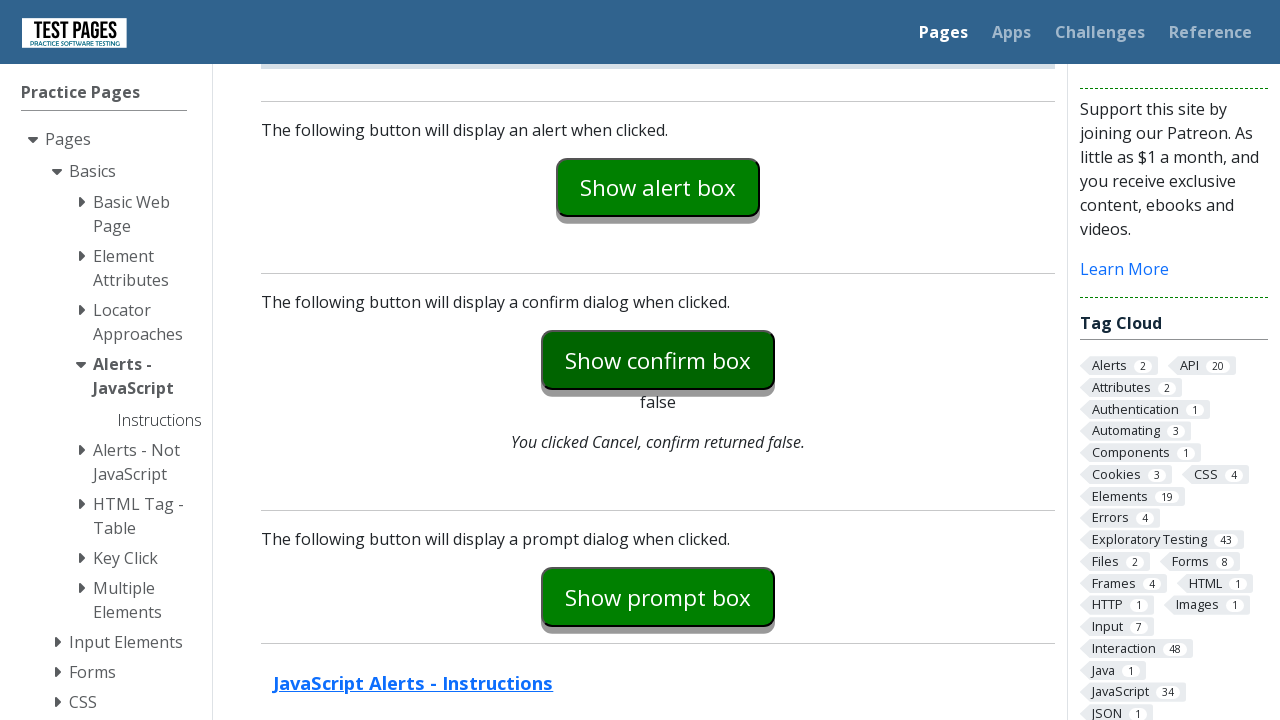

Confirm result message displayed after dismissing alert
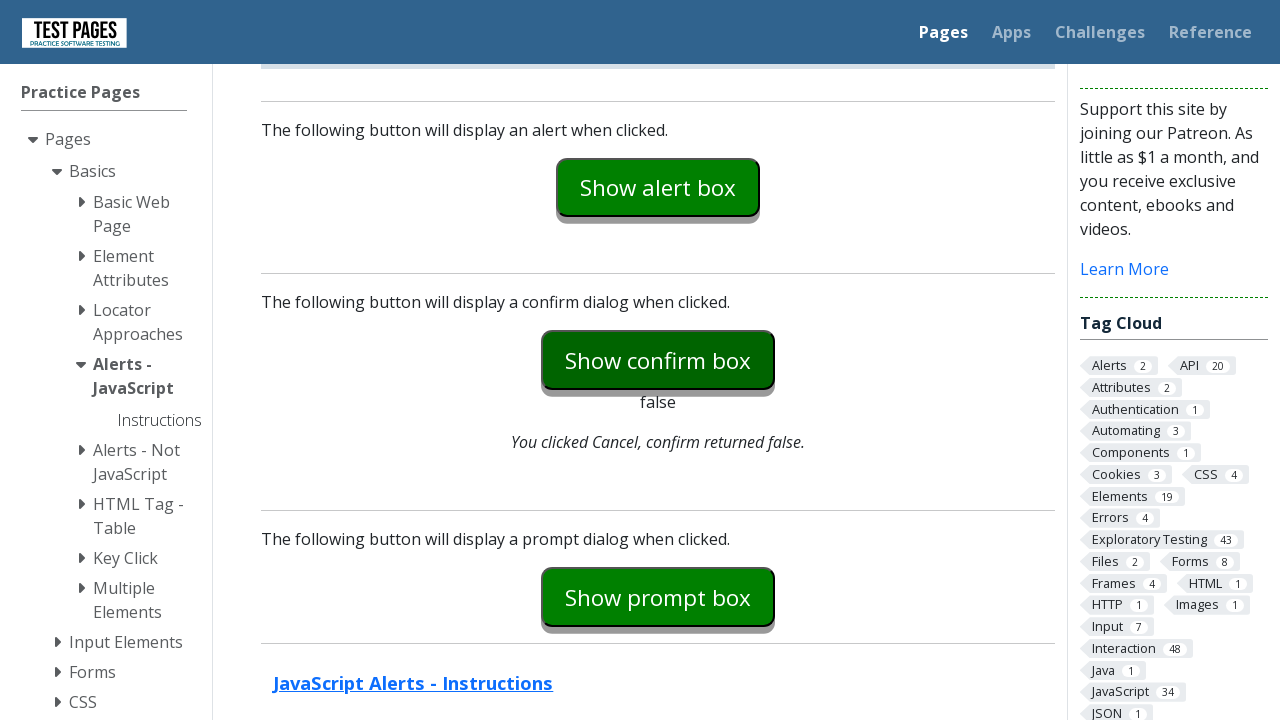

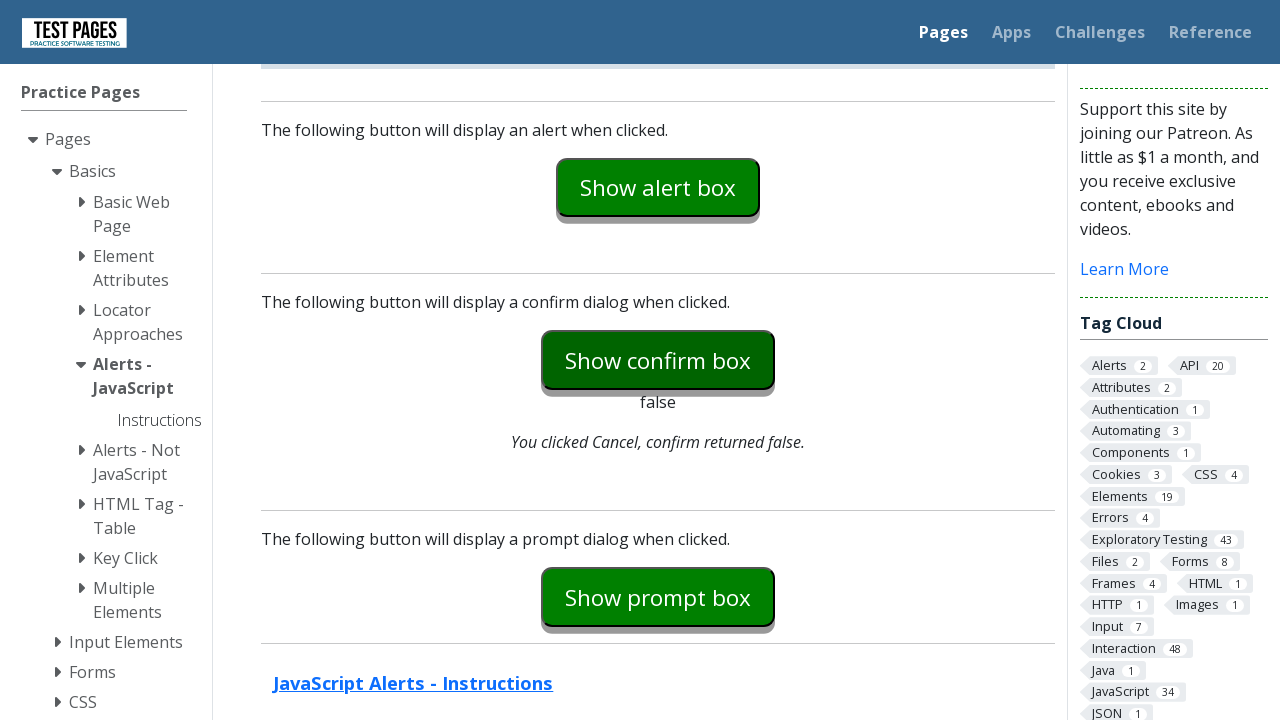